Tests that the cadastro page link remains visible and clickable when the browser window is resized to a small horizontal width (500x600)

Starting URL: https://site-tc1.vercel.app/

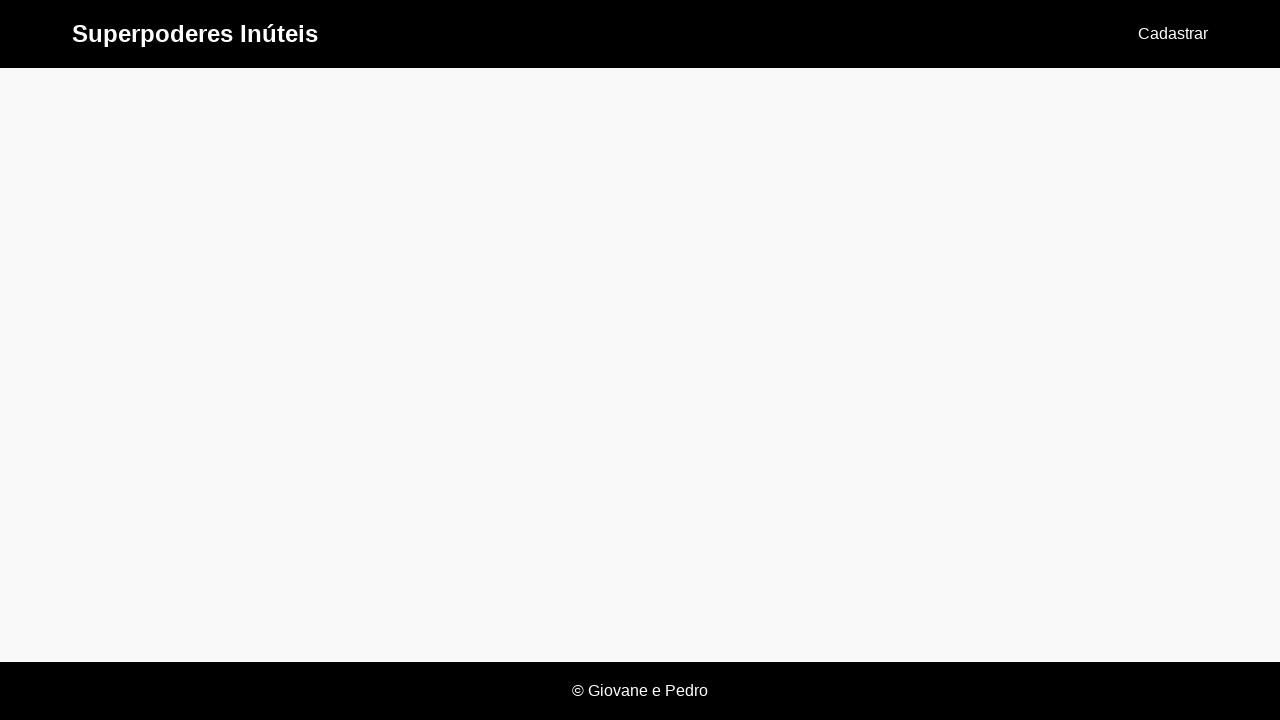

Resized viewport to 500x600 pixels (small horizontal width)
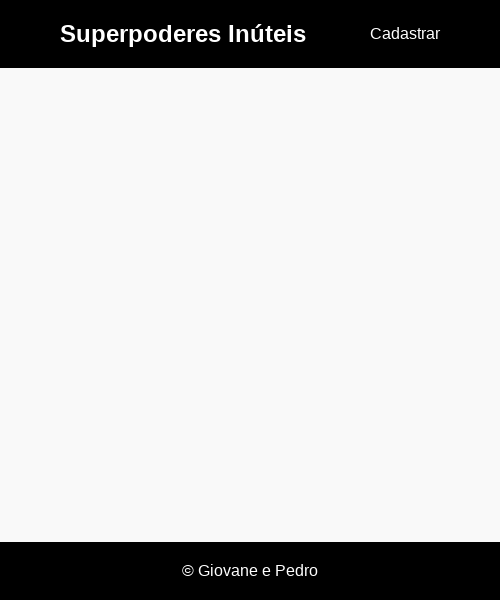

Waited for cadastro link to become visible
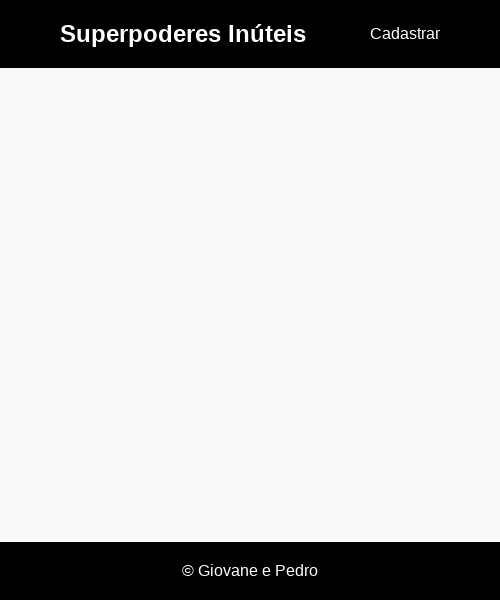

Asserted that cadastro link is visible on small screen
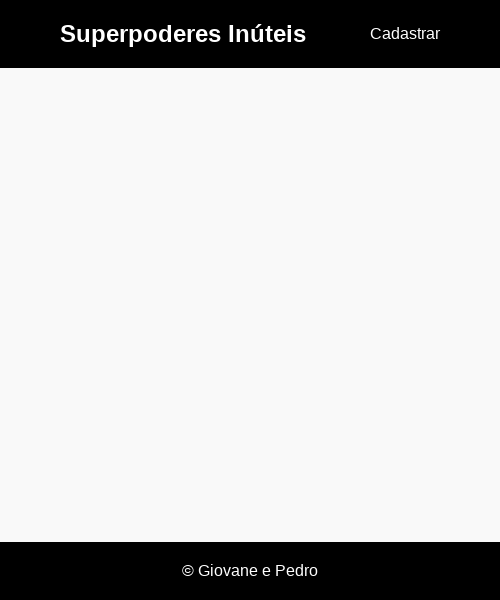

Asserted that cadastro link is enabled and clickable on small screen
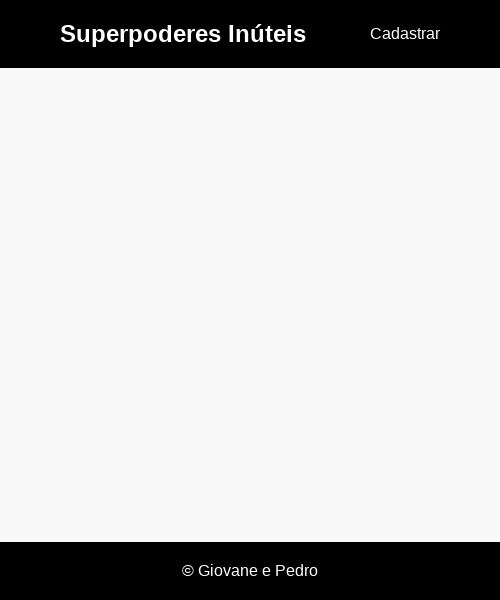

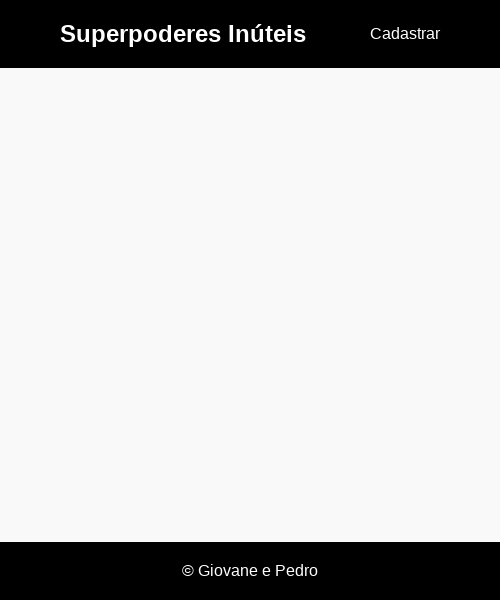